Tests double-click functionality by navigating to W3Schools tryit page, switching to the result iframe, and performing a double-click action on a paragraph element.

Starting URL: https://www.w3schools.com/jsref/tryit.asp?filename=tryjsref_ondblclick

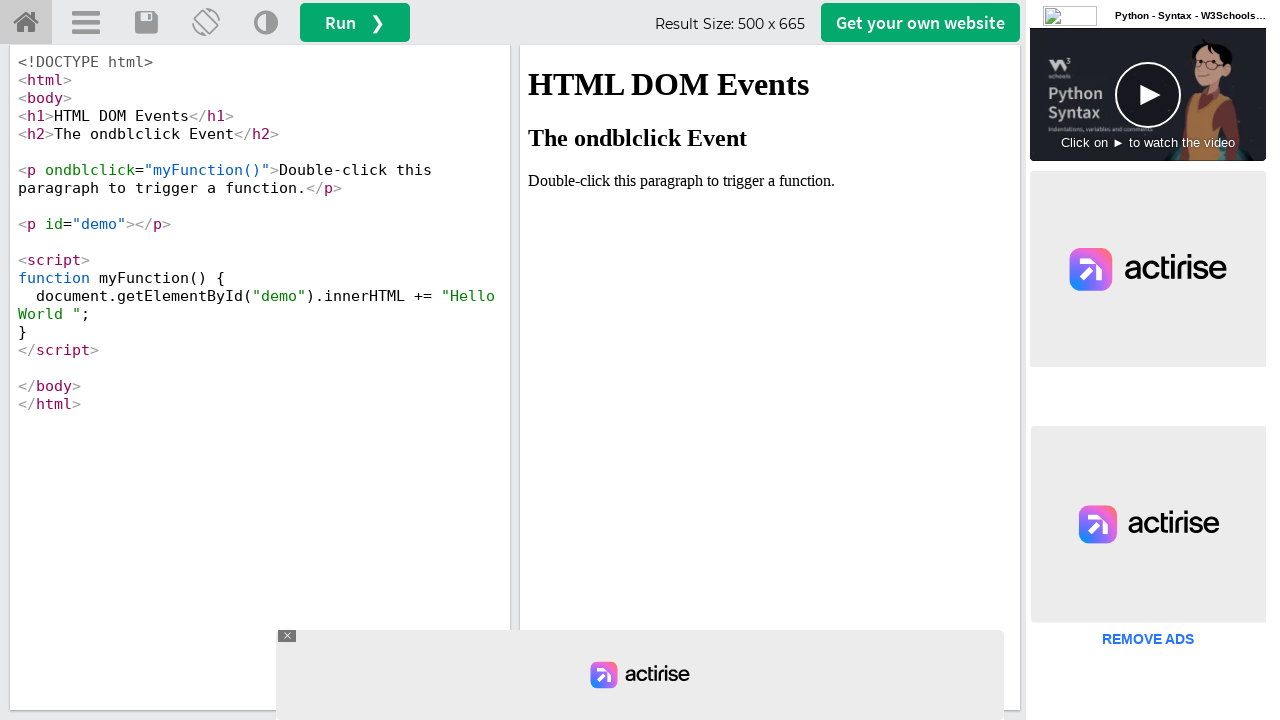

Located the result iframe
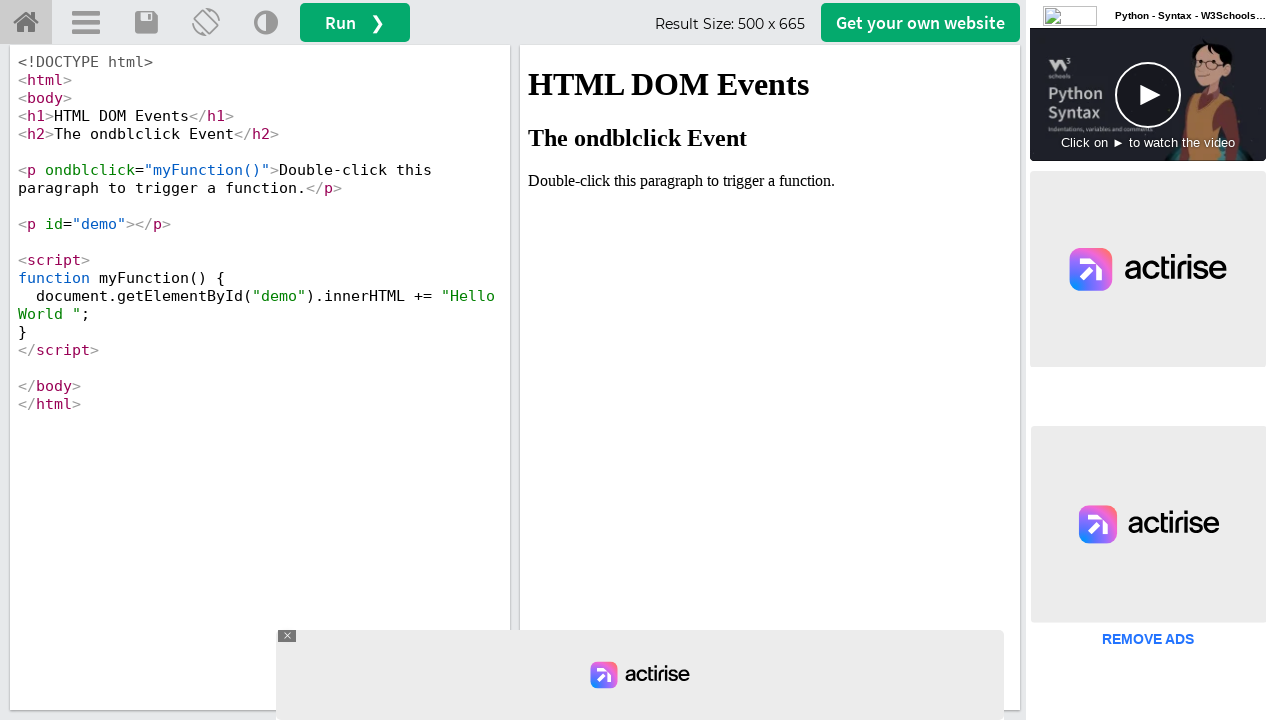

Double-clicked the paragraph element containing 'Double' text at (770, 181) on #iframeResult >> internal:control=enter-frame >> xpath=//p[contains(text(),'Doub
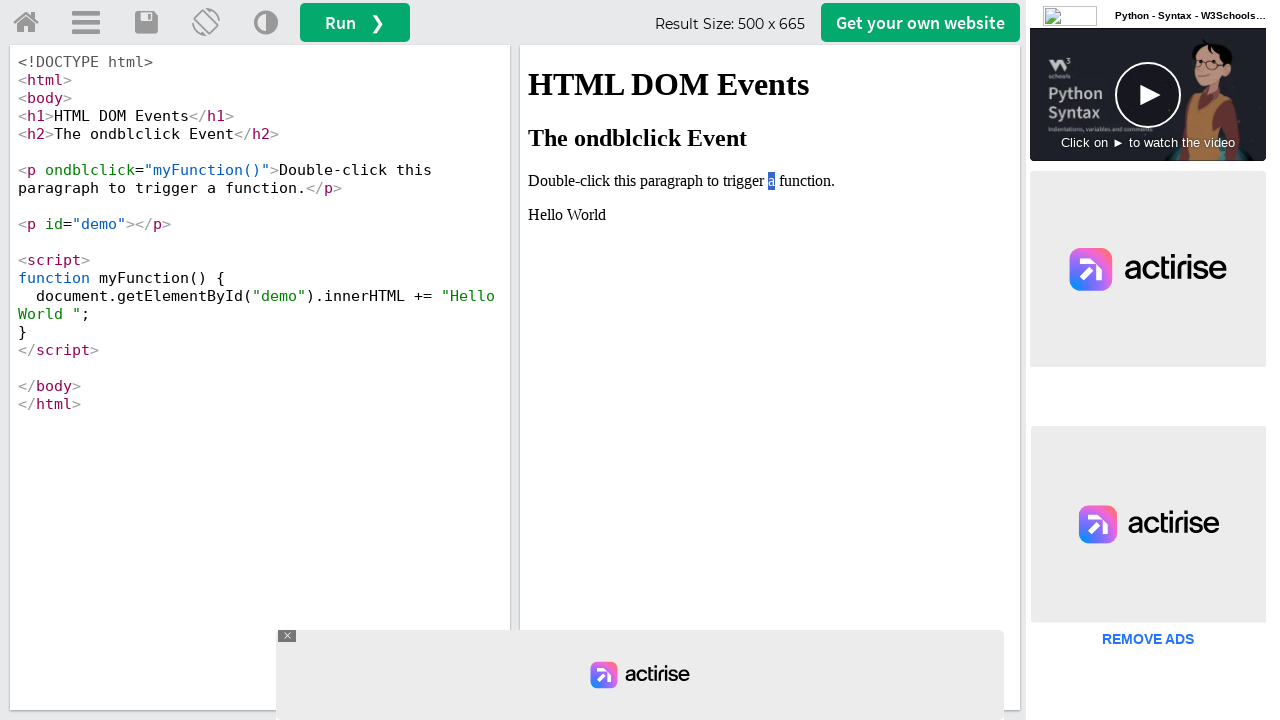

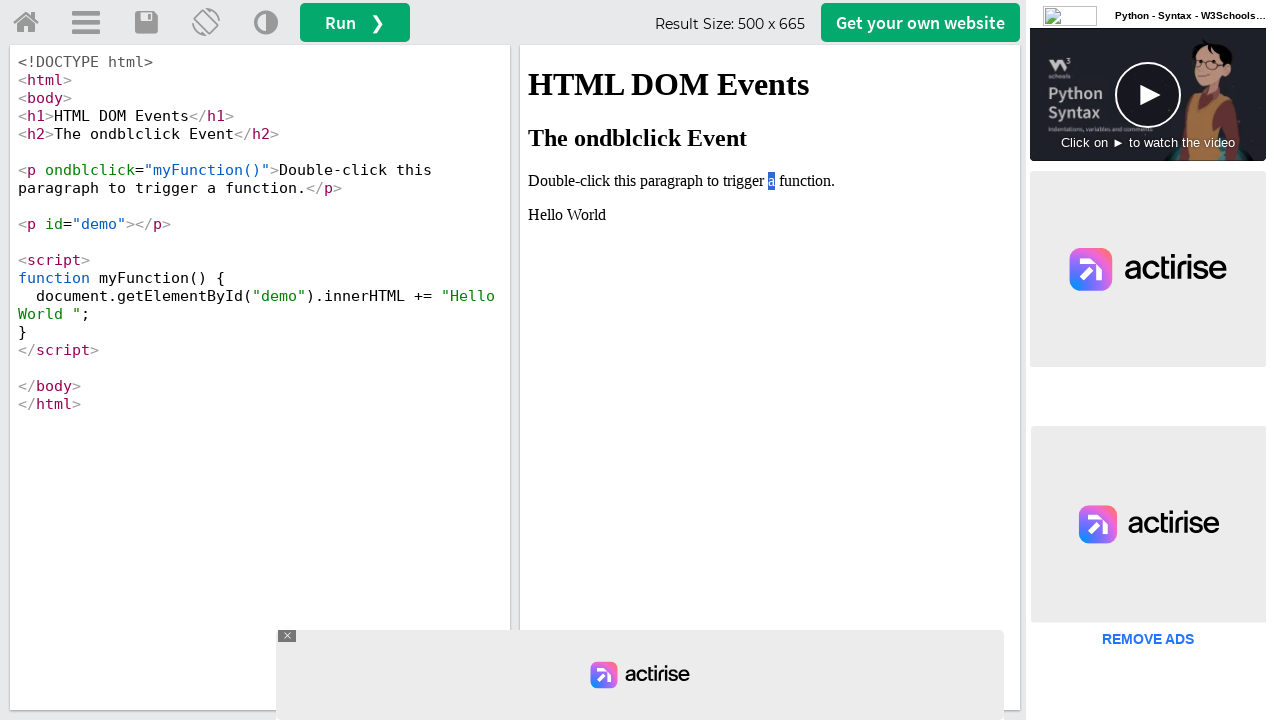